Tests right-click context menu functionality by right-clicking an element, iterating through context menu options, clicking on "Cut" option, and handling the resulting alert

Starting URL: https://swisnl.github.io/jQuery-contextMenu/demo.html

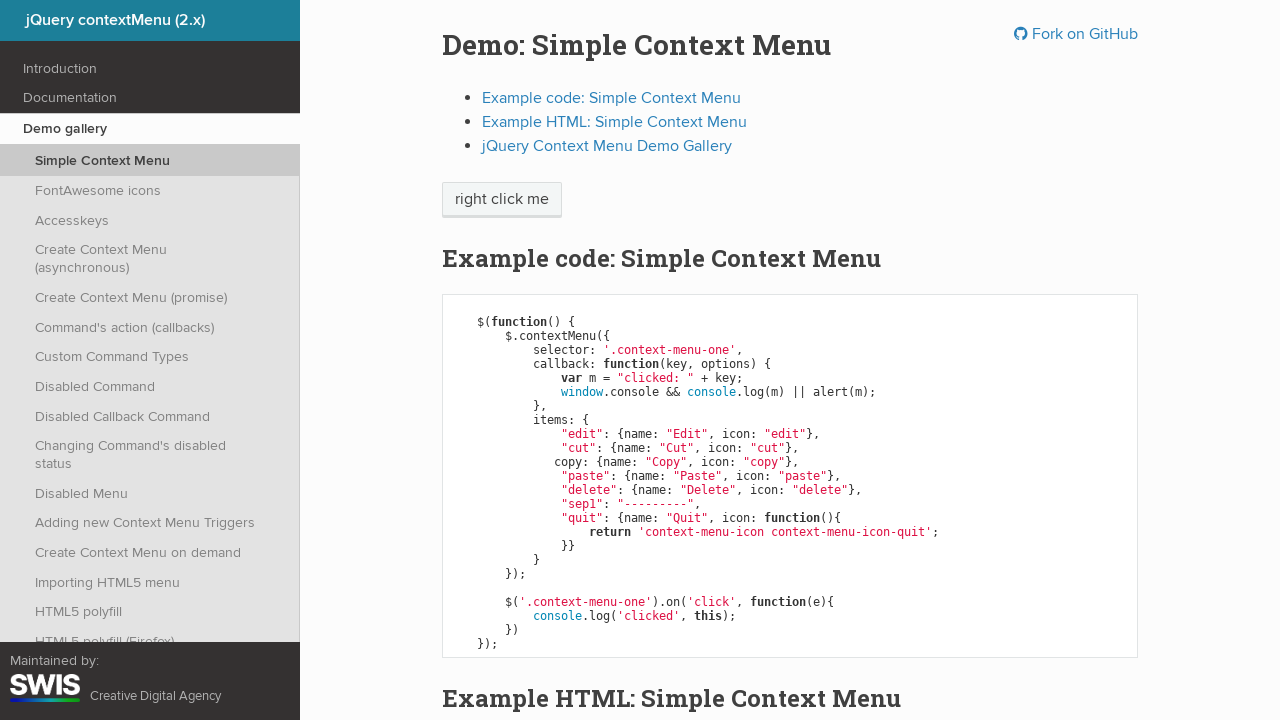

Located the 'right click me' element
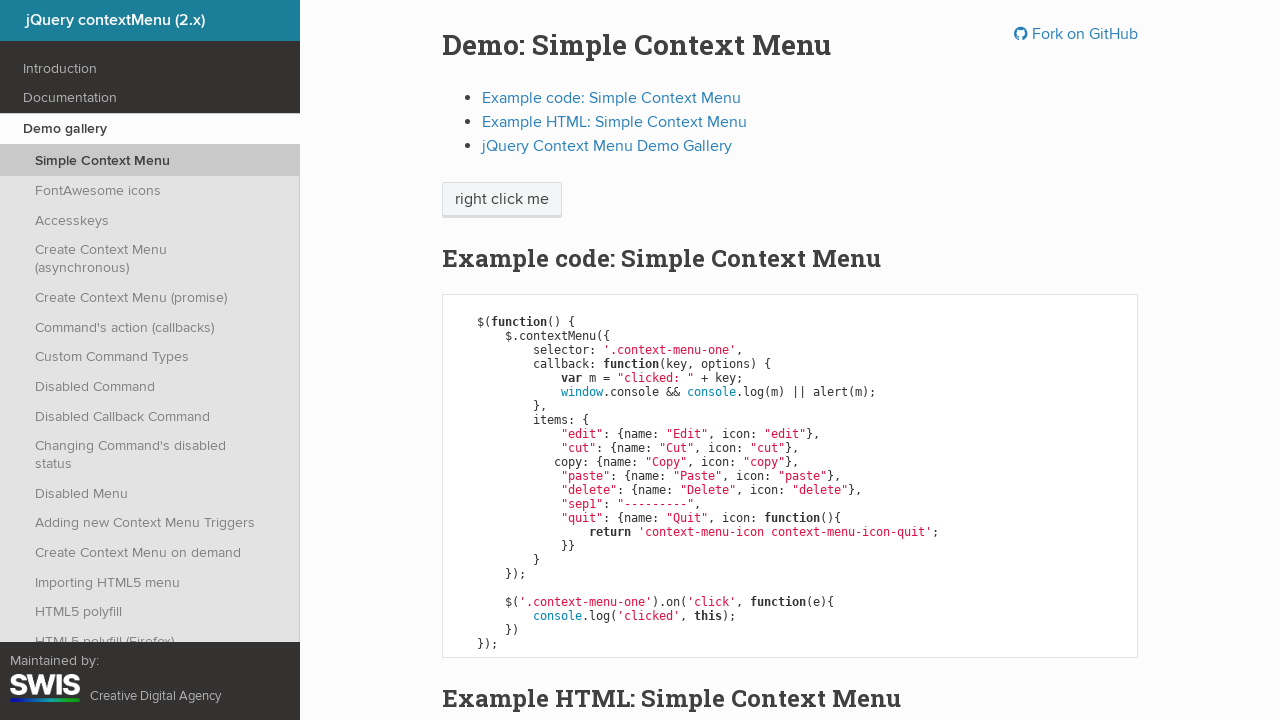

Right-clicked on the element to open context menu at (502, 200) on xpath=//span[text() = 'right click me']
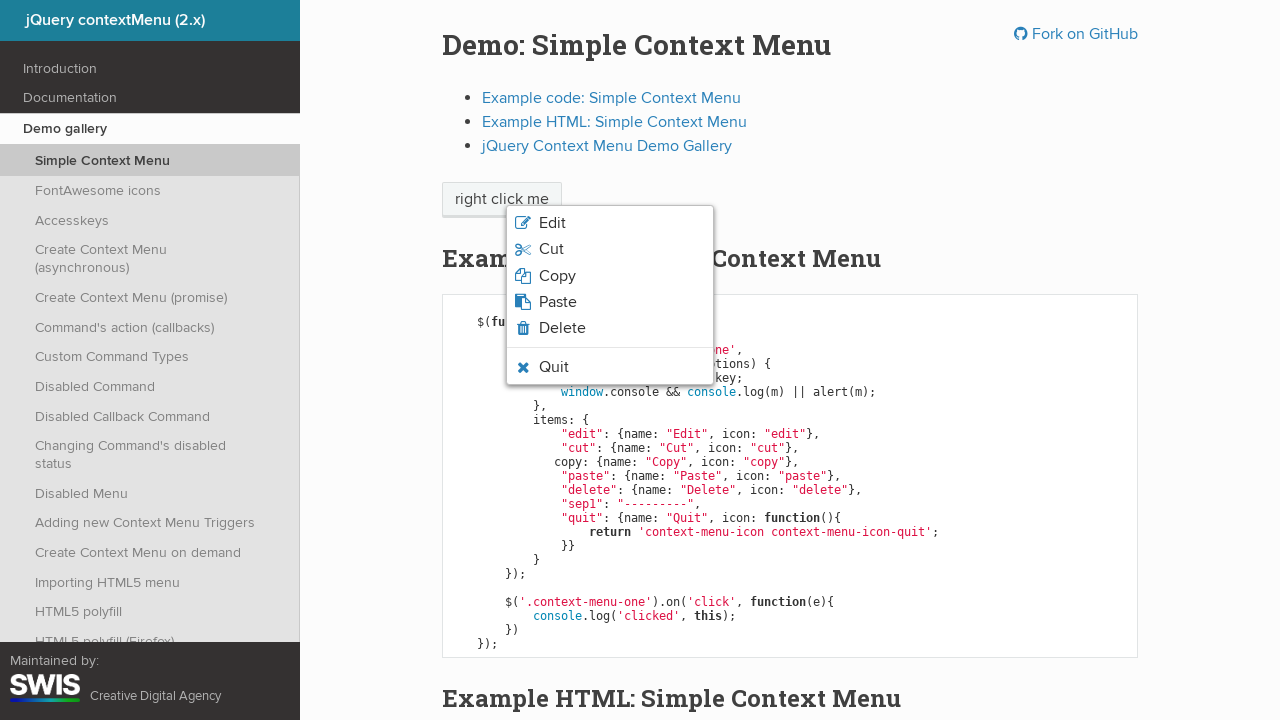

Context menu appeared with options
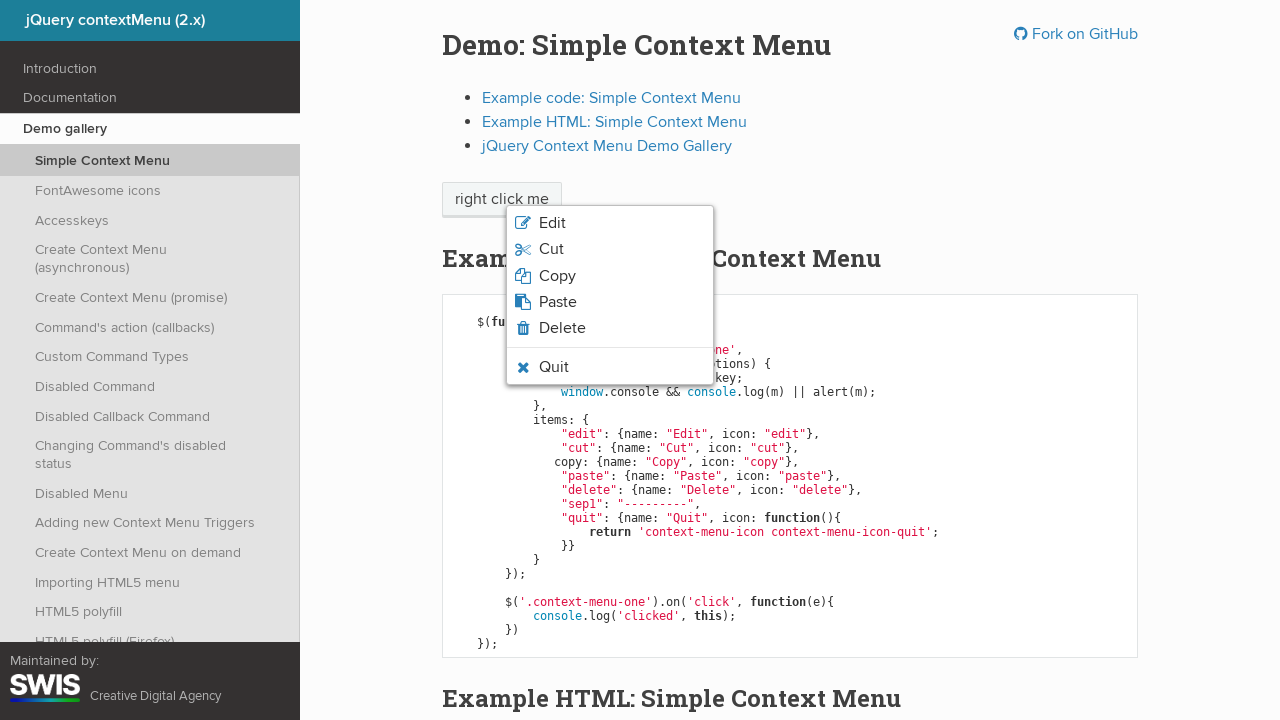

Retrieved all context menu items
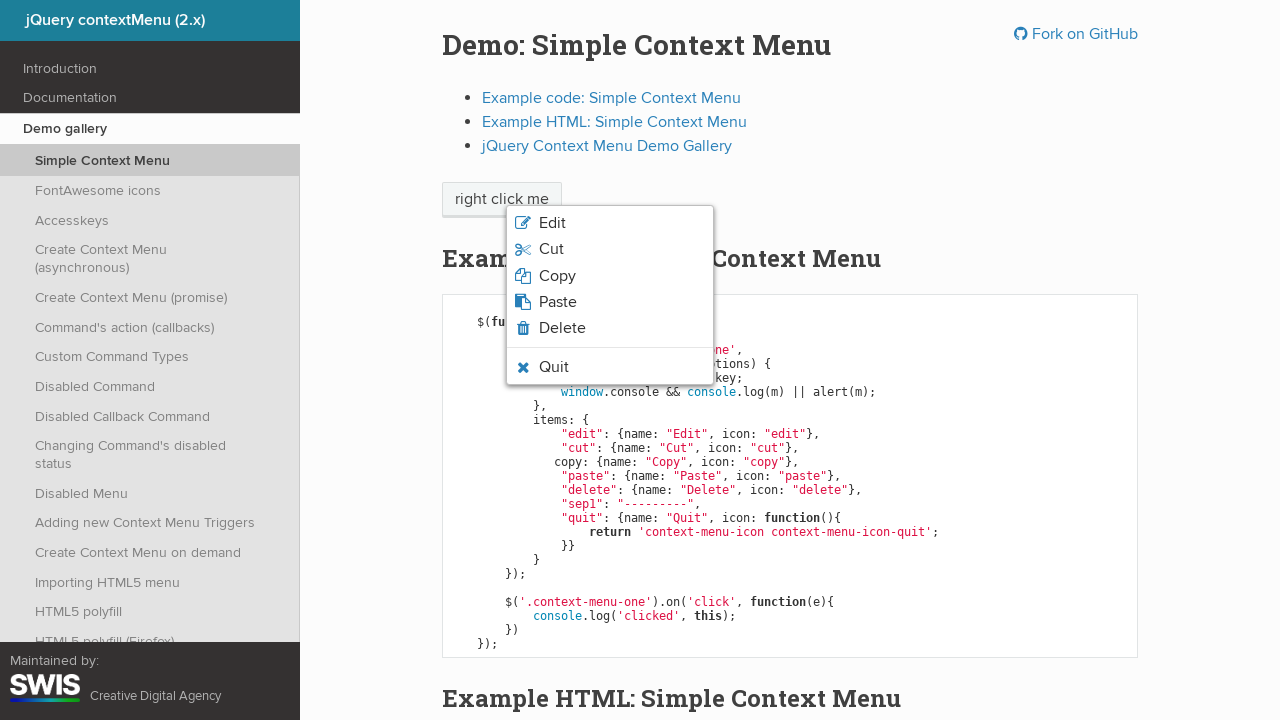

Clicked on 'Cut' option from context menu at (551, 249) on xpath=//ul[@class = 'context-menu-list context-menu-root']/li/span >> nth=1
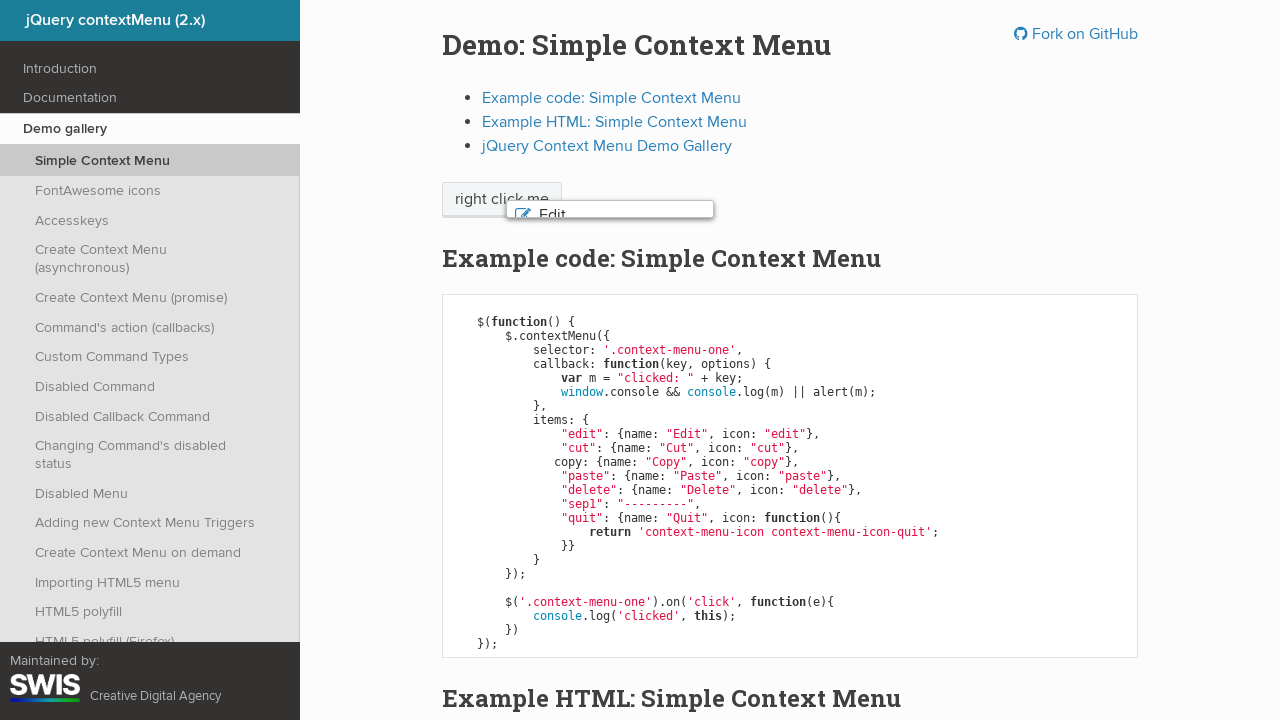

Set up dialog handler to accept alerts
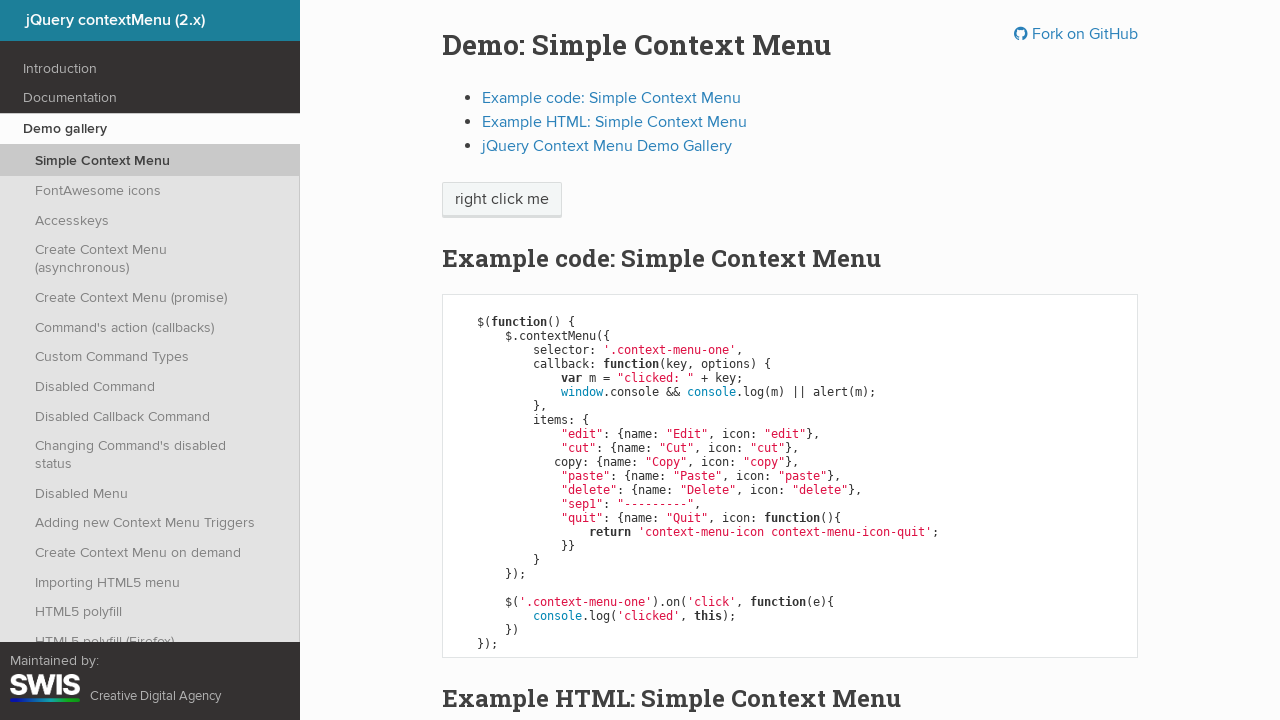

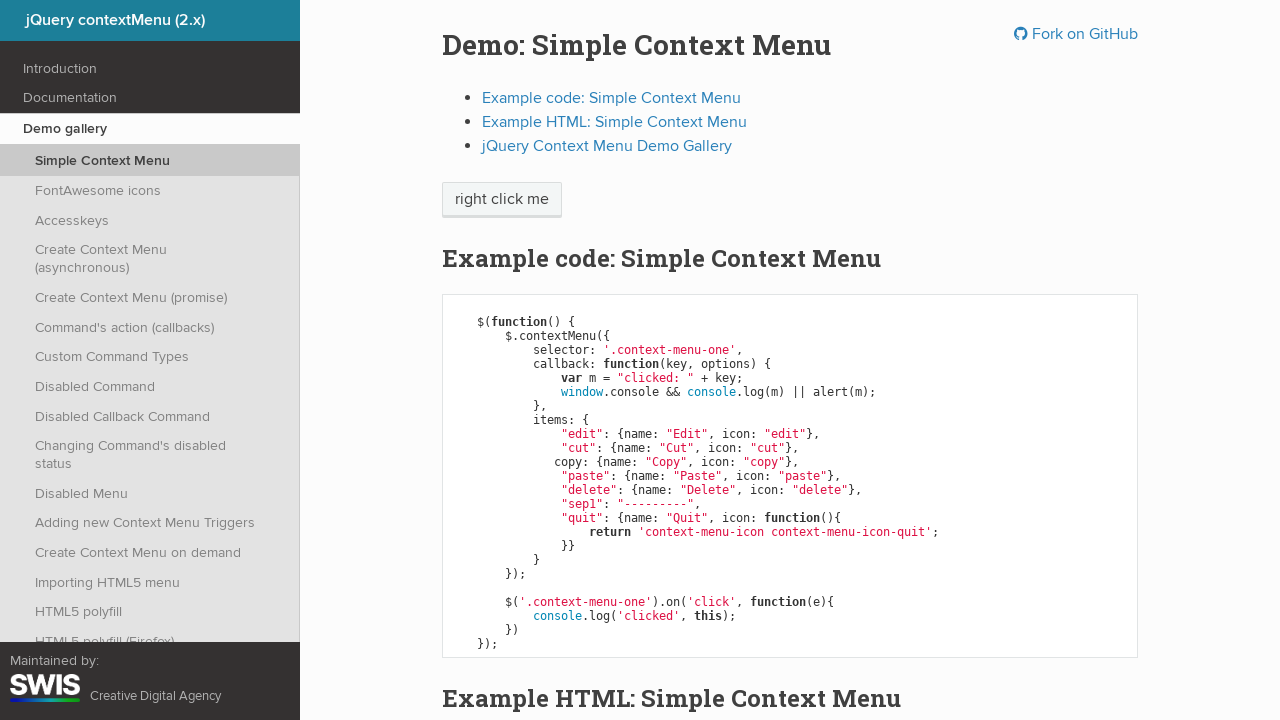